Tests dropdown menu interaction and item selection

Starting URL: https://formy-project.herokuapp.com

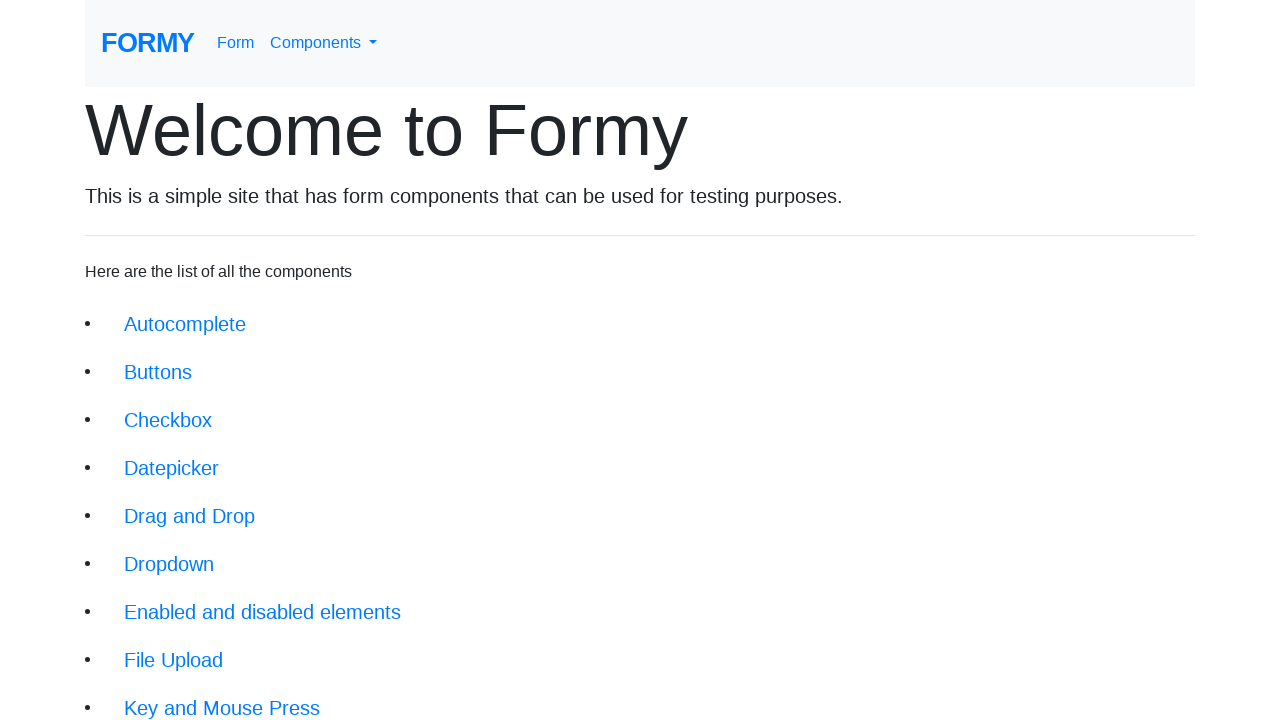

Clicked on dropdown menu link to navigate to dropdown page at (169, 564) on xpath=//a[@class='btn btn-lg' and @href='/dropdown']
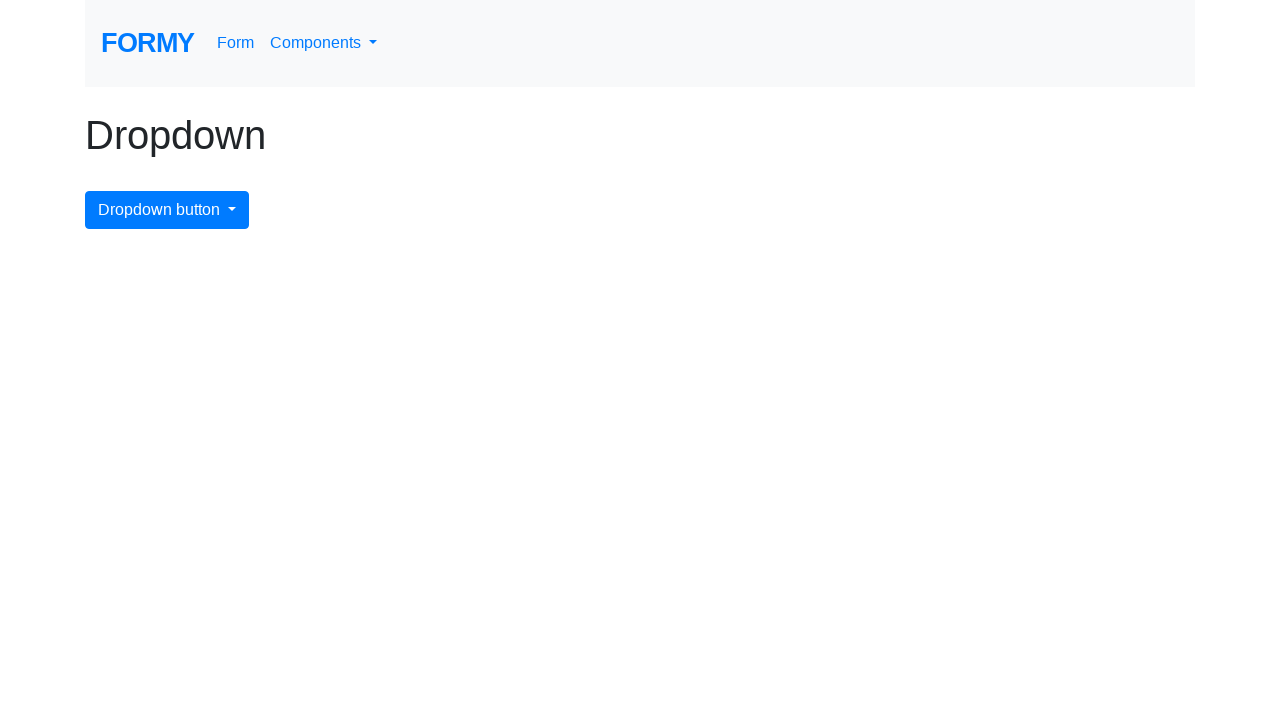

Clicked dropdown toggle button to open dropdown menu at (167, 210) on xpath=//button[@class='btn btn-primary dropdown-toggle' and @id='dropdownMenuBut
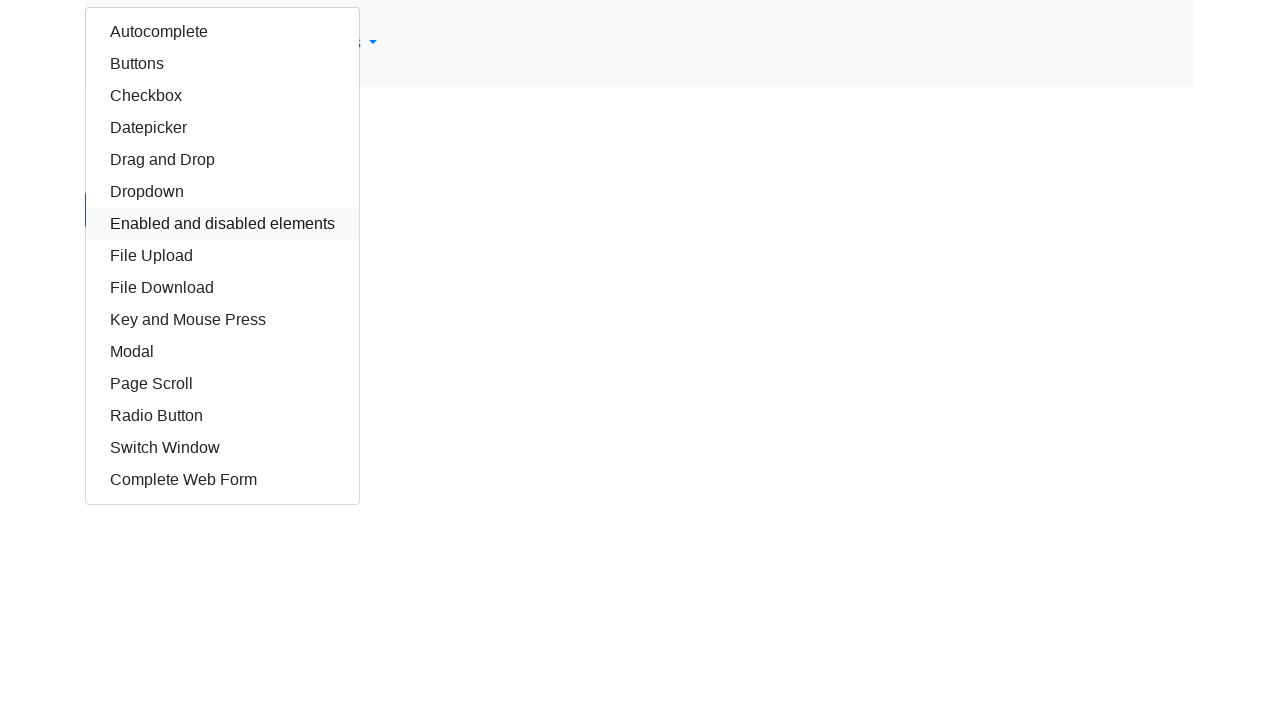

Selected an item from the dropdown menu at (222, 352) on xpath=//body/div[1]/div[1]/div[1]/a[11]
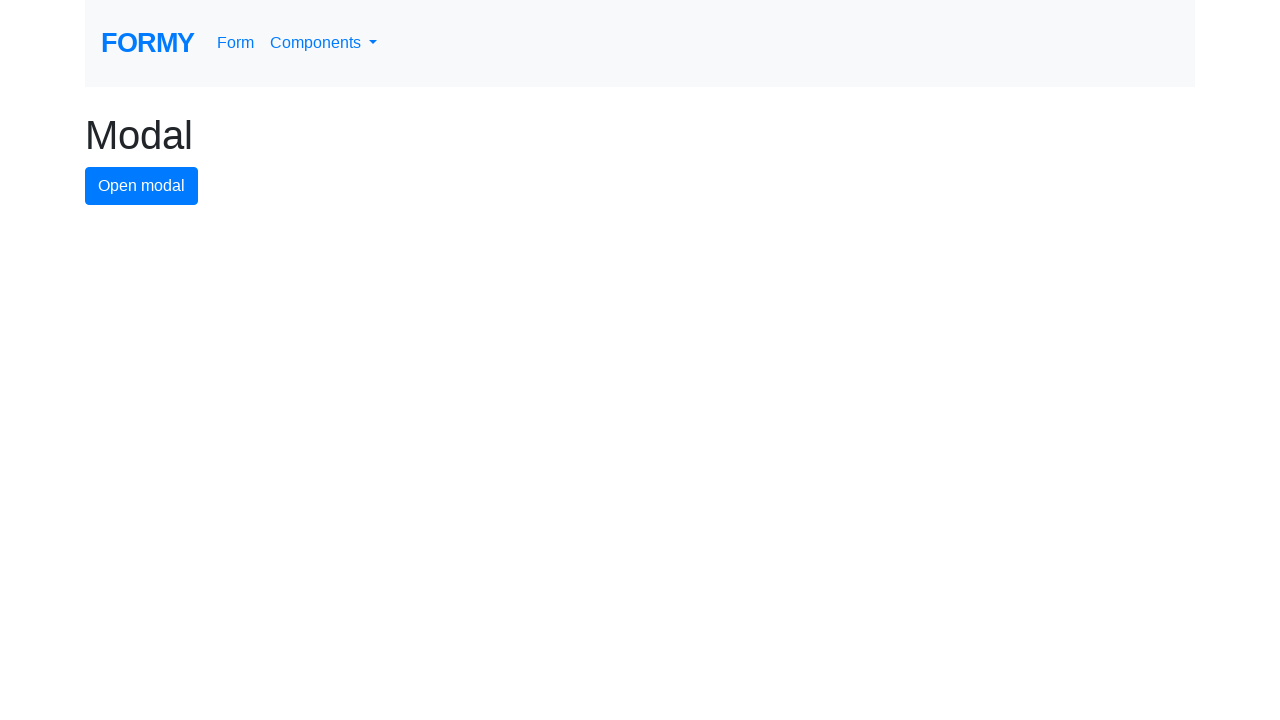

Clicked logo to return to home page at (148, 43) on xpath=//a[@class='navbar-brand' and @id='logo']
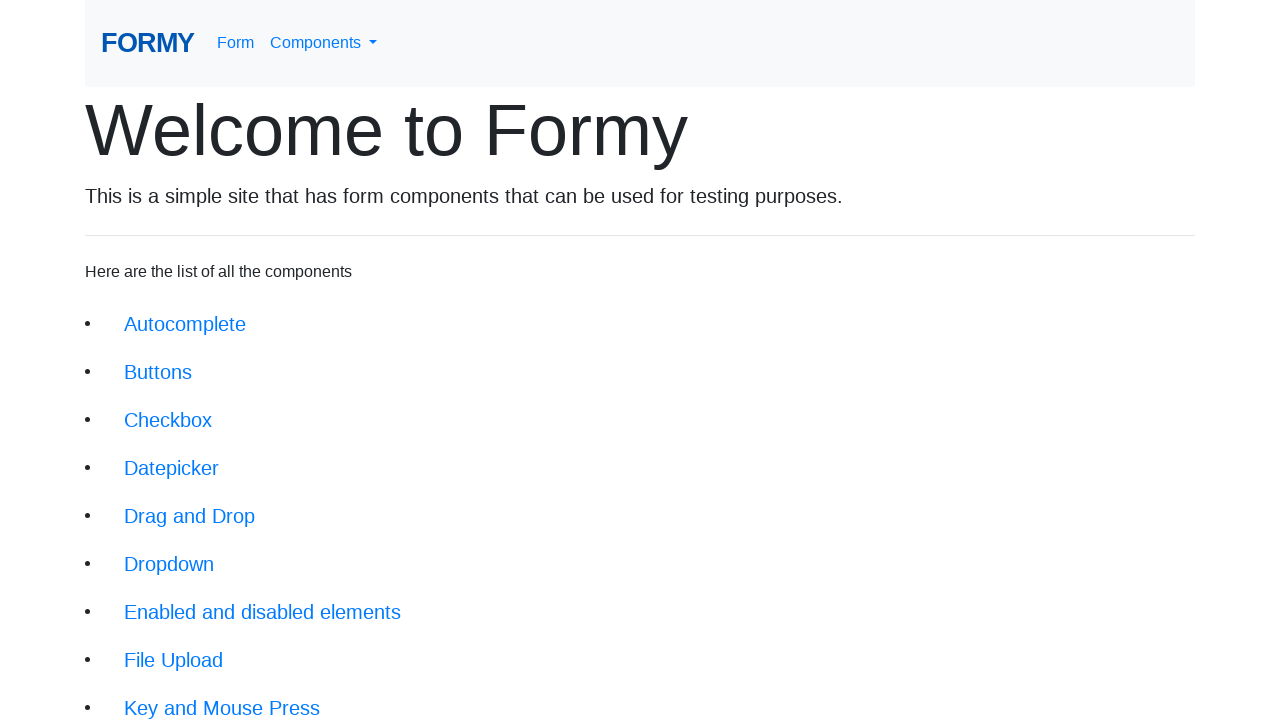

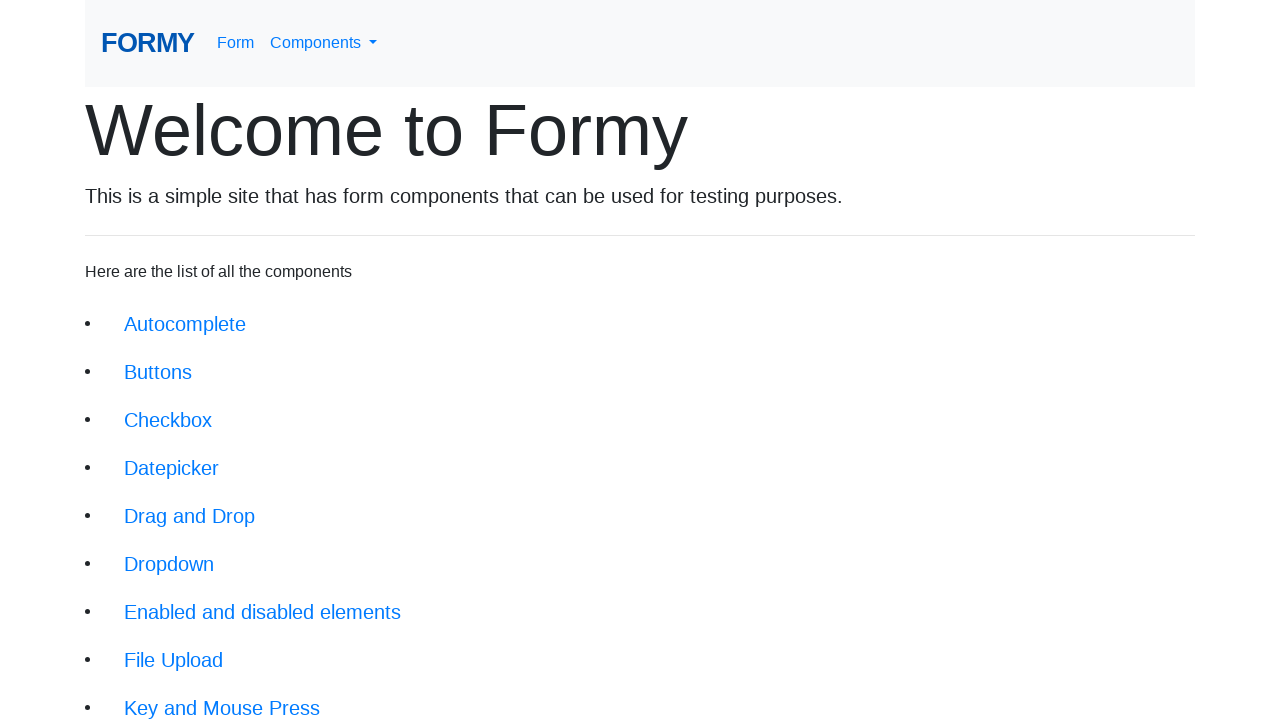